Tests dynamic element creation by clicking the Add Element button multiple times to create Delete buttons

Starting URL: https://the-internet.herokuapp.com/add_remove_elements/

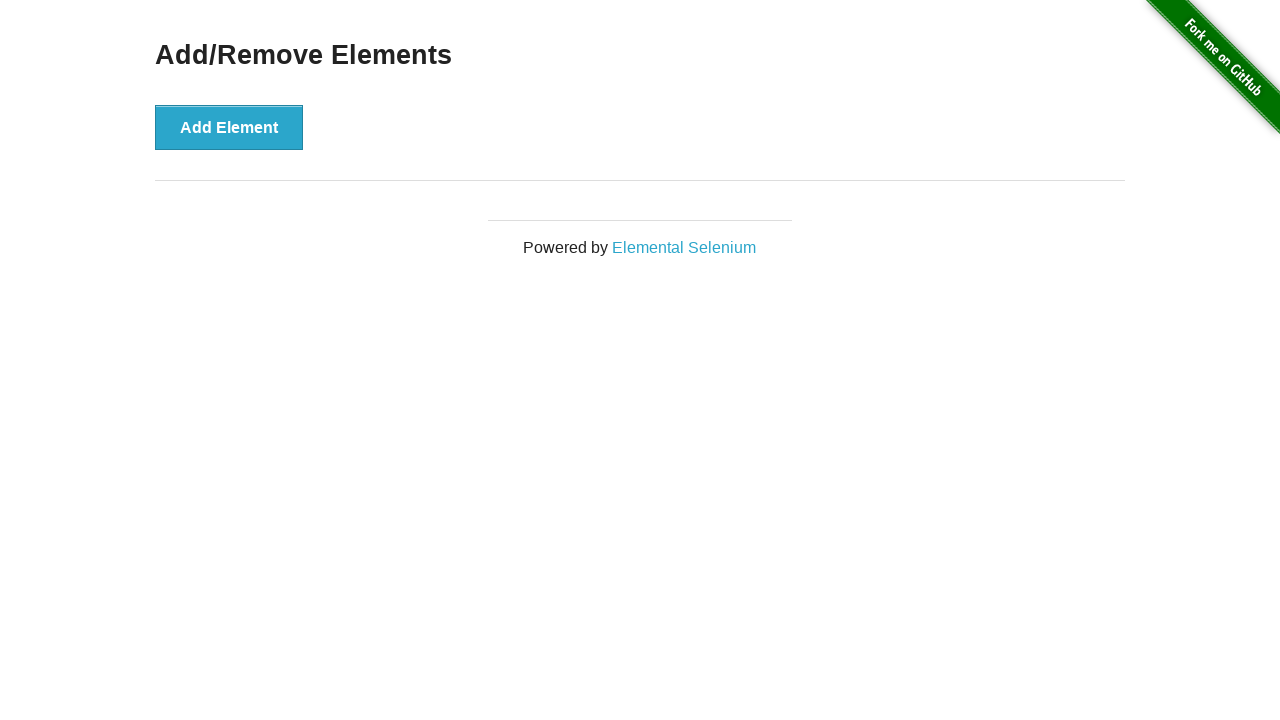

Clicked Add Element button at (229, 127) on [onclick='addElement()']
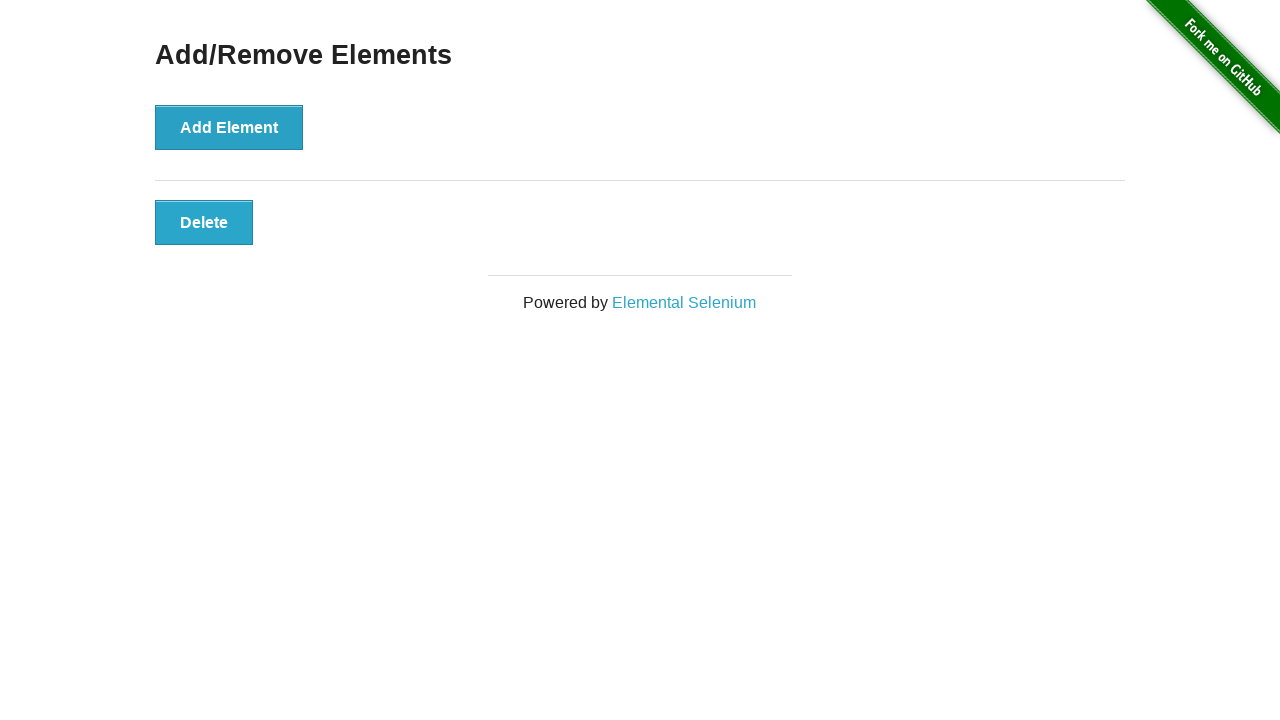

Clicked Add Element button at (229, 127) on [onclick='addElement()']
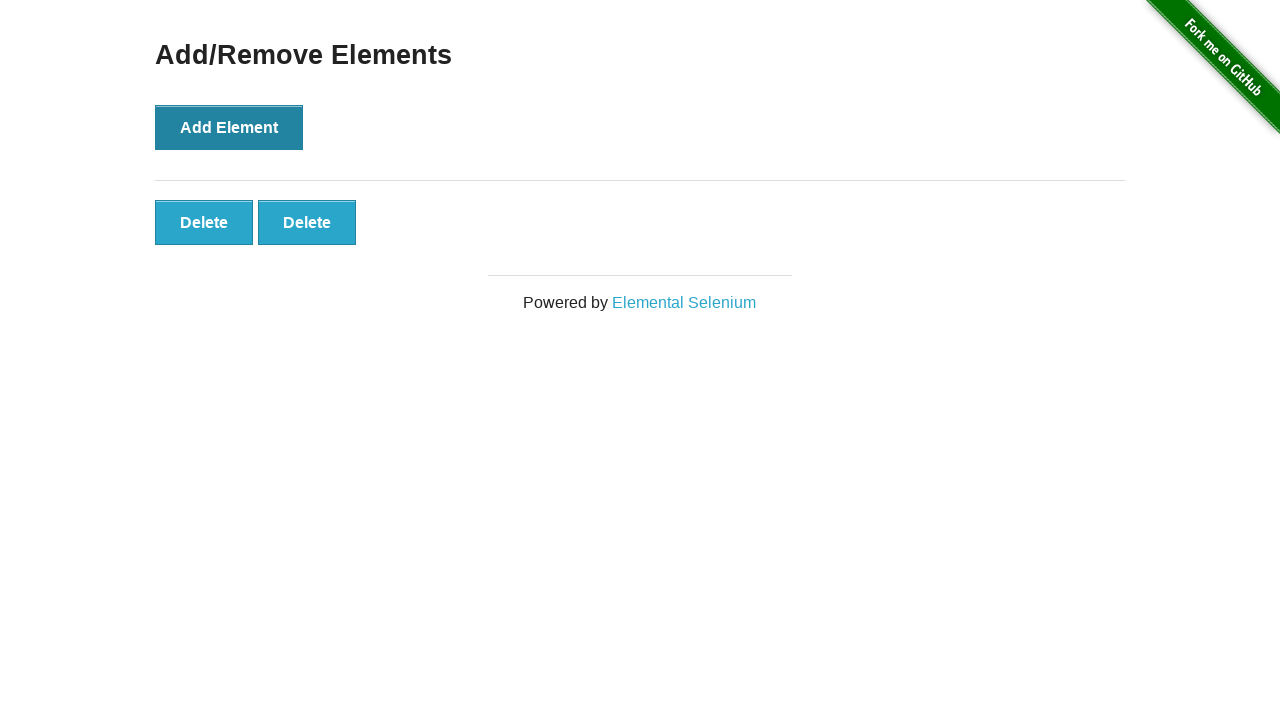

Clicked Add Element button at (229, 127) on [onclick='addElement()']
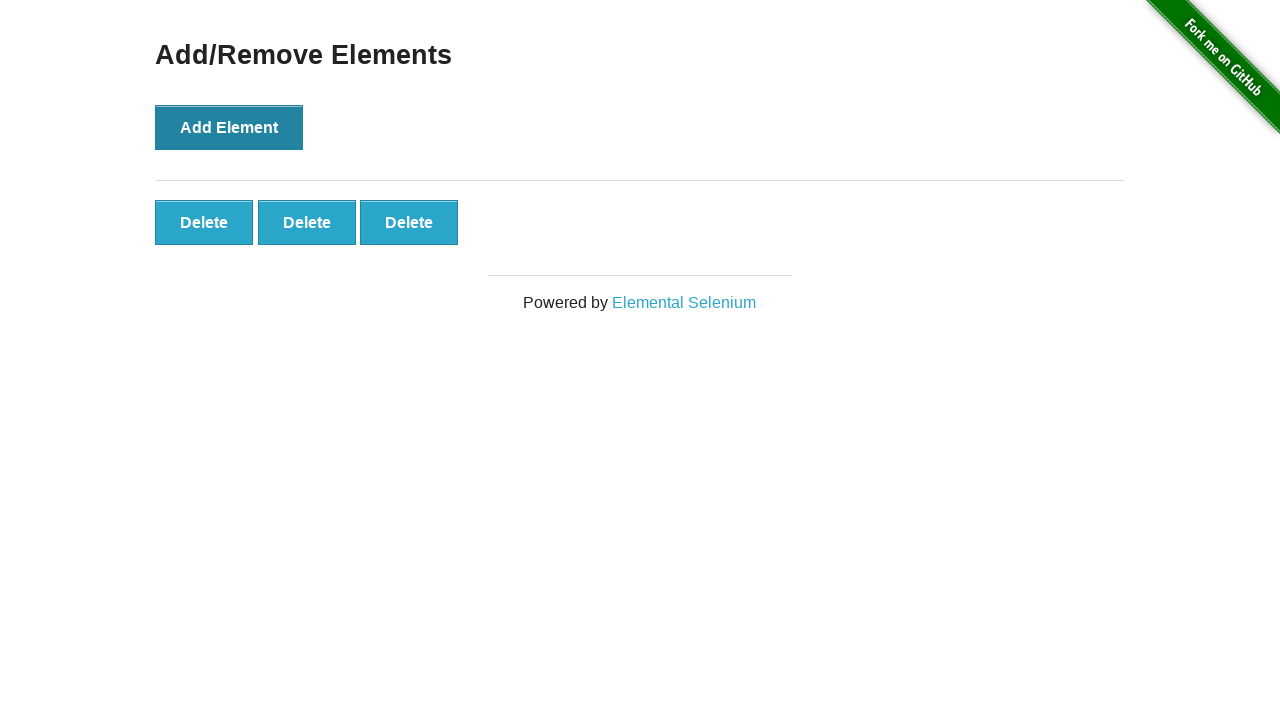

Clicked Add Element button at (229, 127) on [onclick='addElement()']
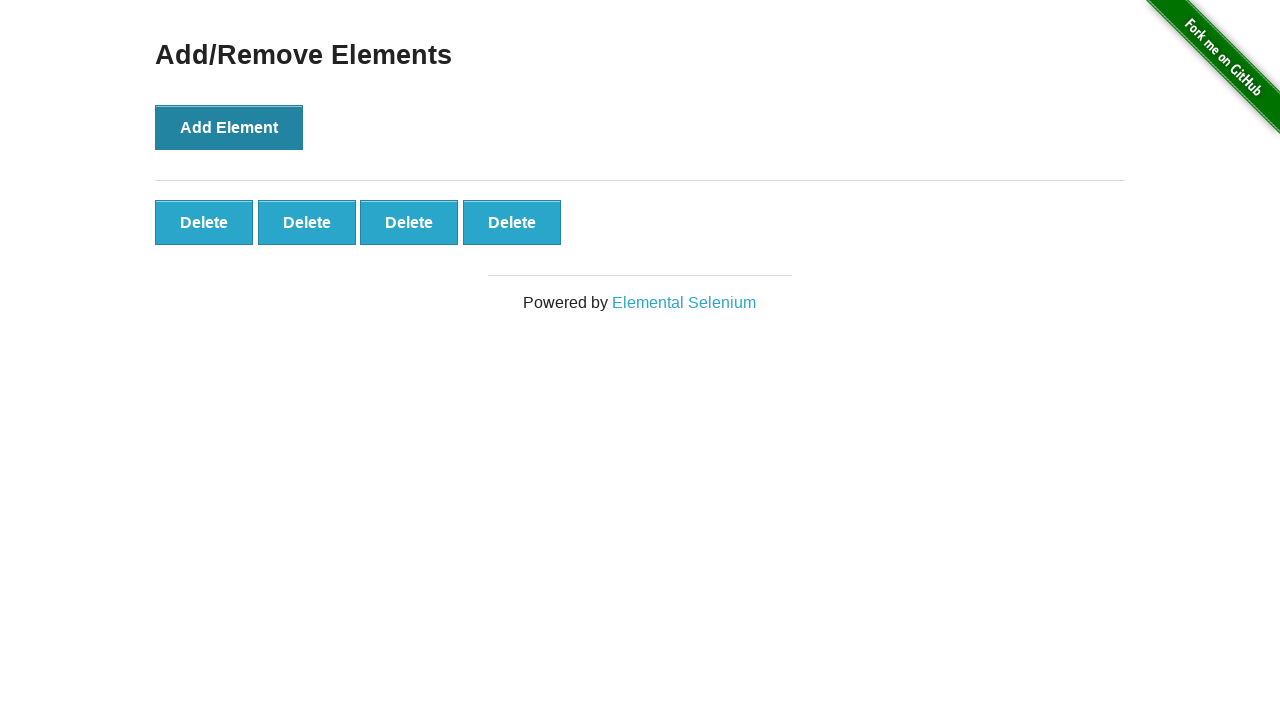

Clicked Add Element button at (229, 127) on [onclick='addElement()']
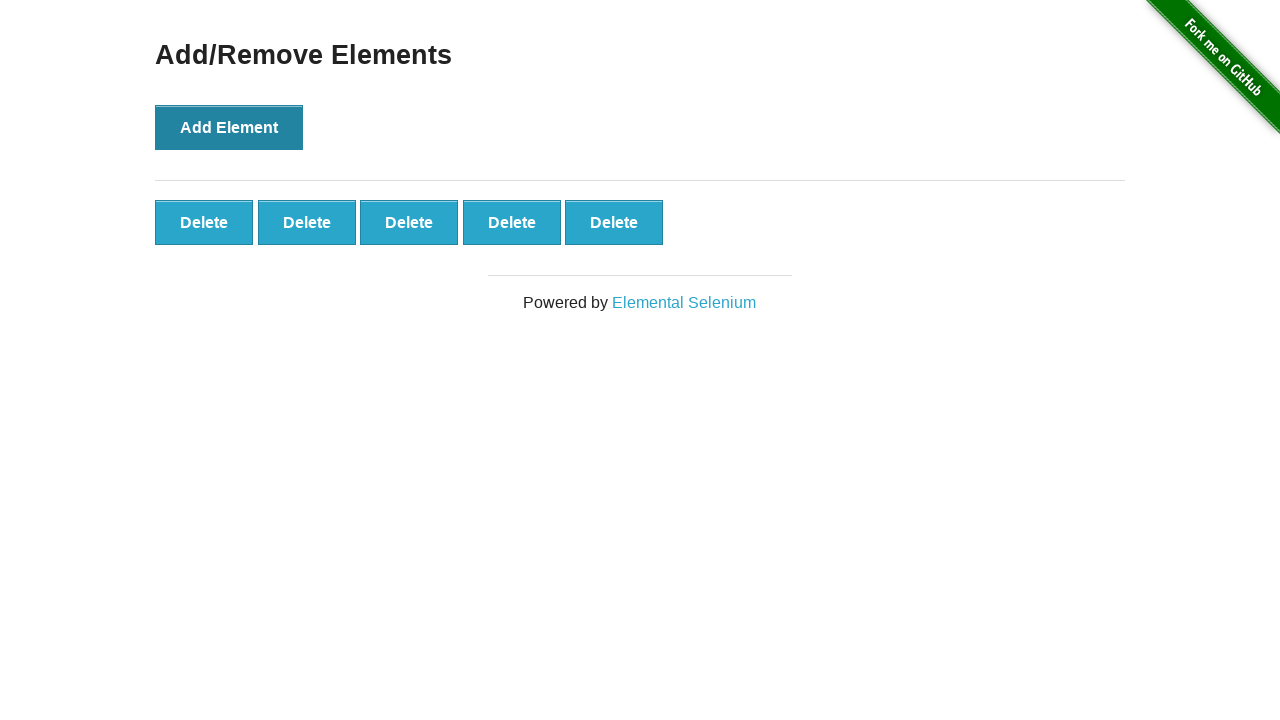

Delete buttons appeared after adding elements
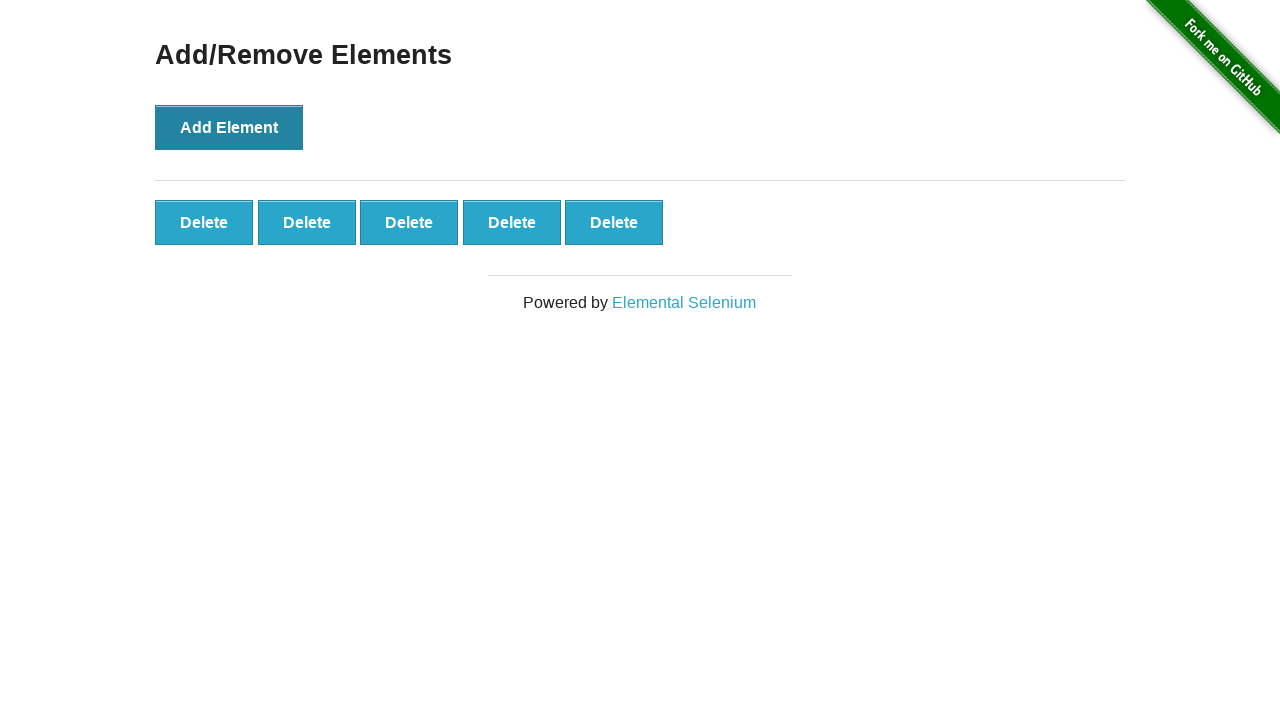

Verified that 5 Delete buttons were created
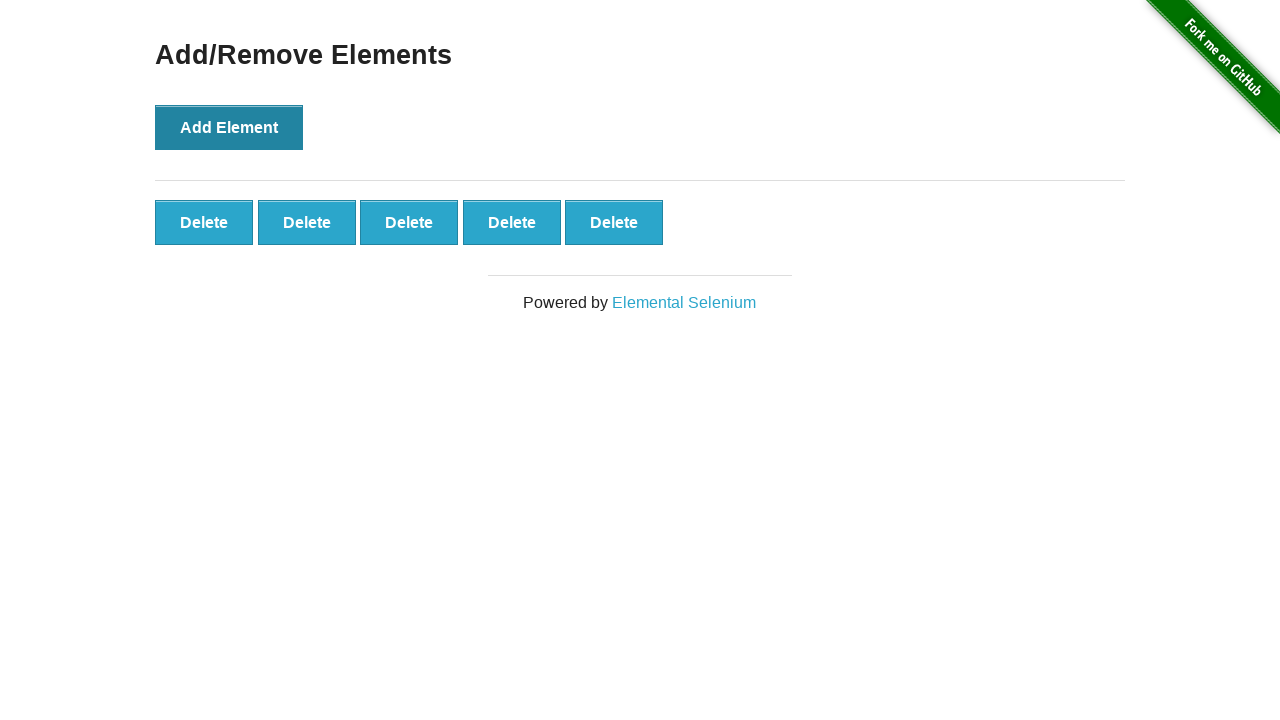

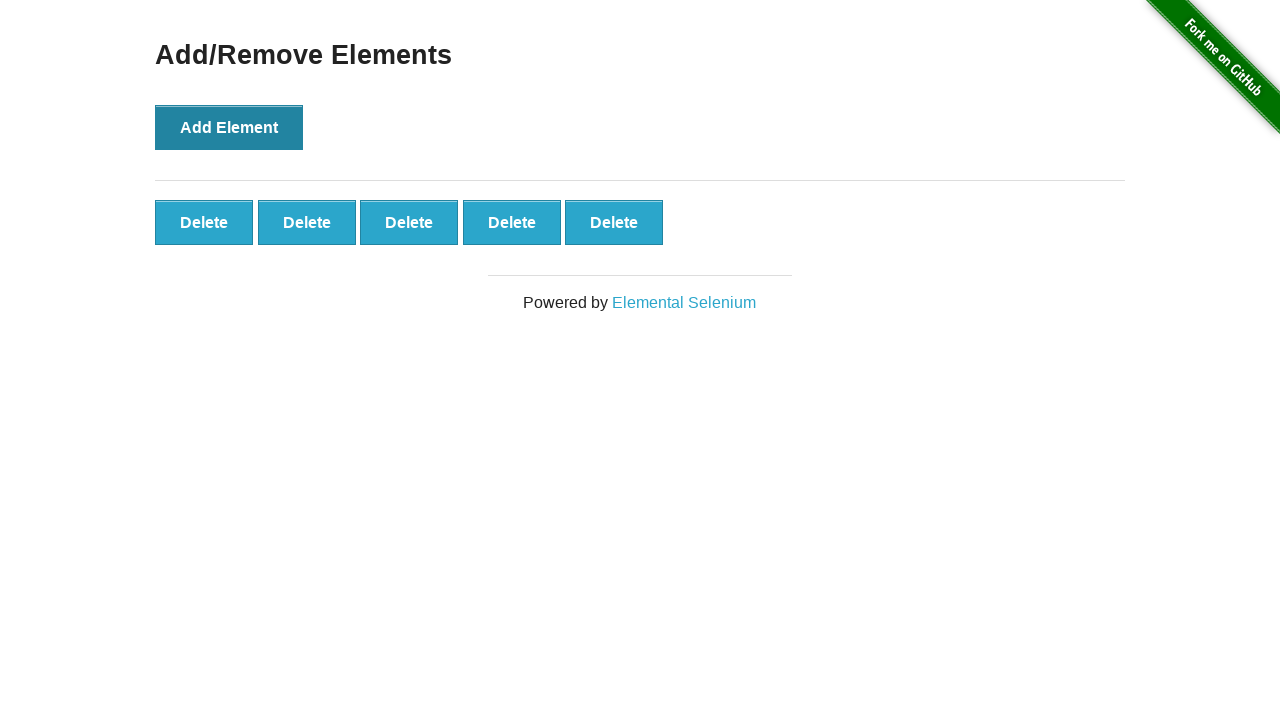